Tests navigation to the Shifting Content section, clicks through to Example 1 (Menu Element), and verifies menu items are present on the page.

Starting URL: https://the-internet.herokuapp.com/

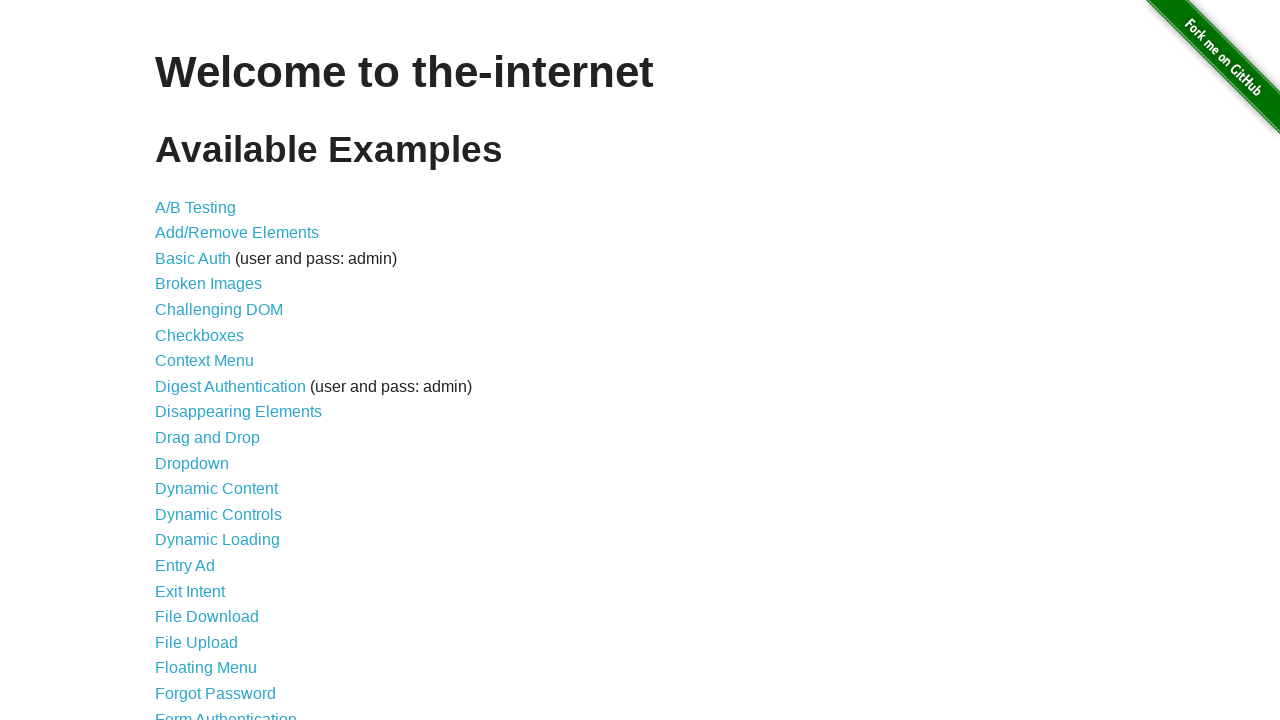

Clicked on 'Shifting Content' link at (212, 523) on text=Shifting Content
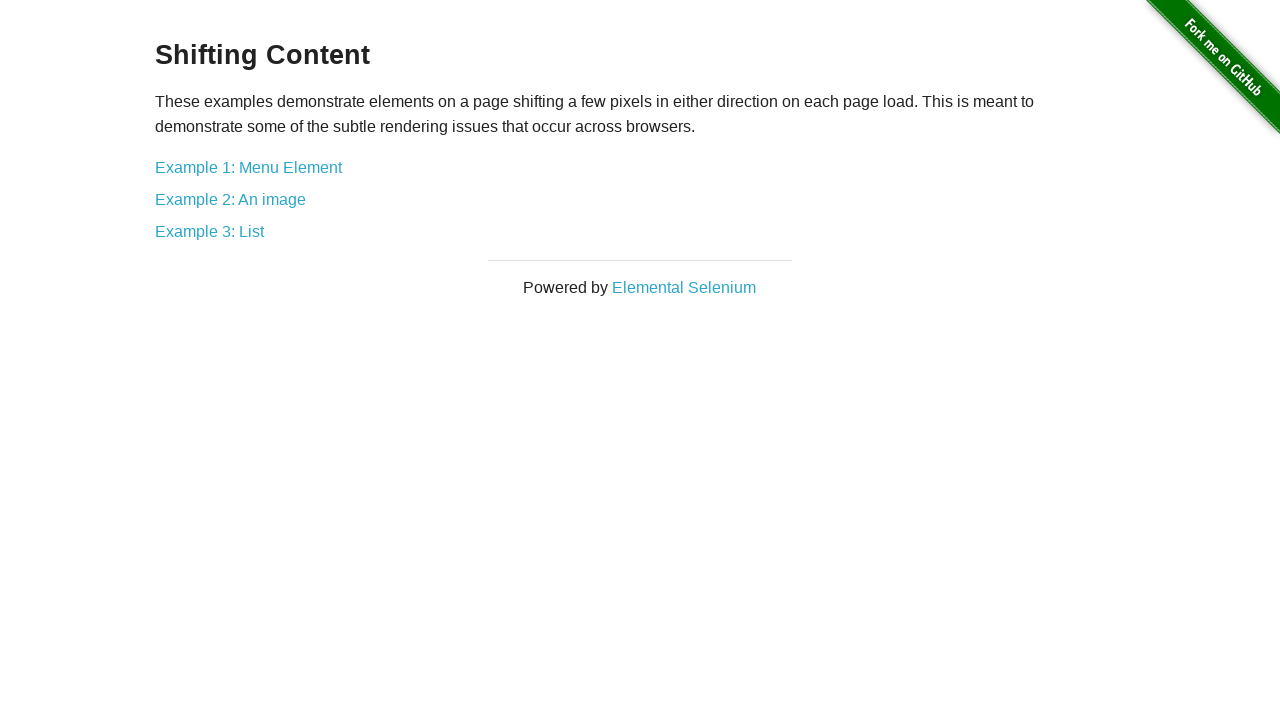

Clicked on 'Example 1: Menu Element' link at (248, 167) on text=Example 1: Menu Element
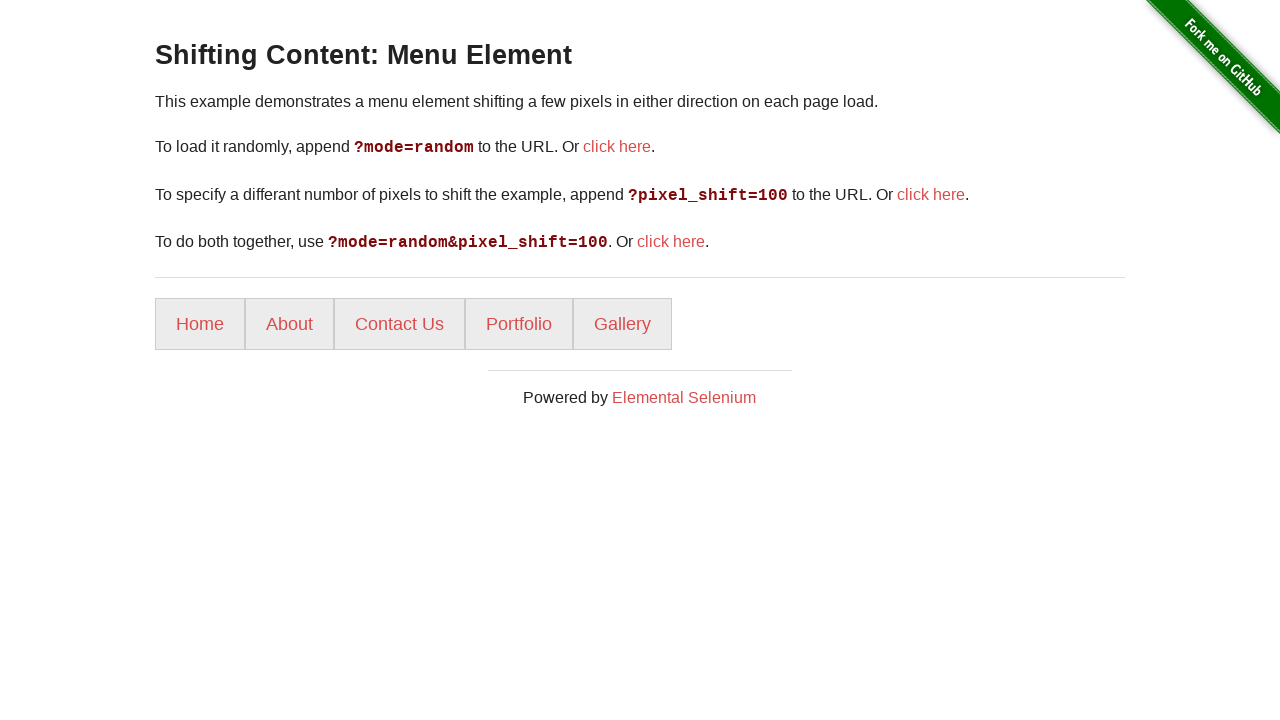

Waited for menu items to load
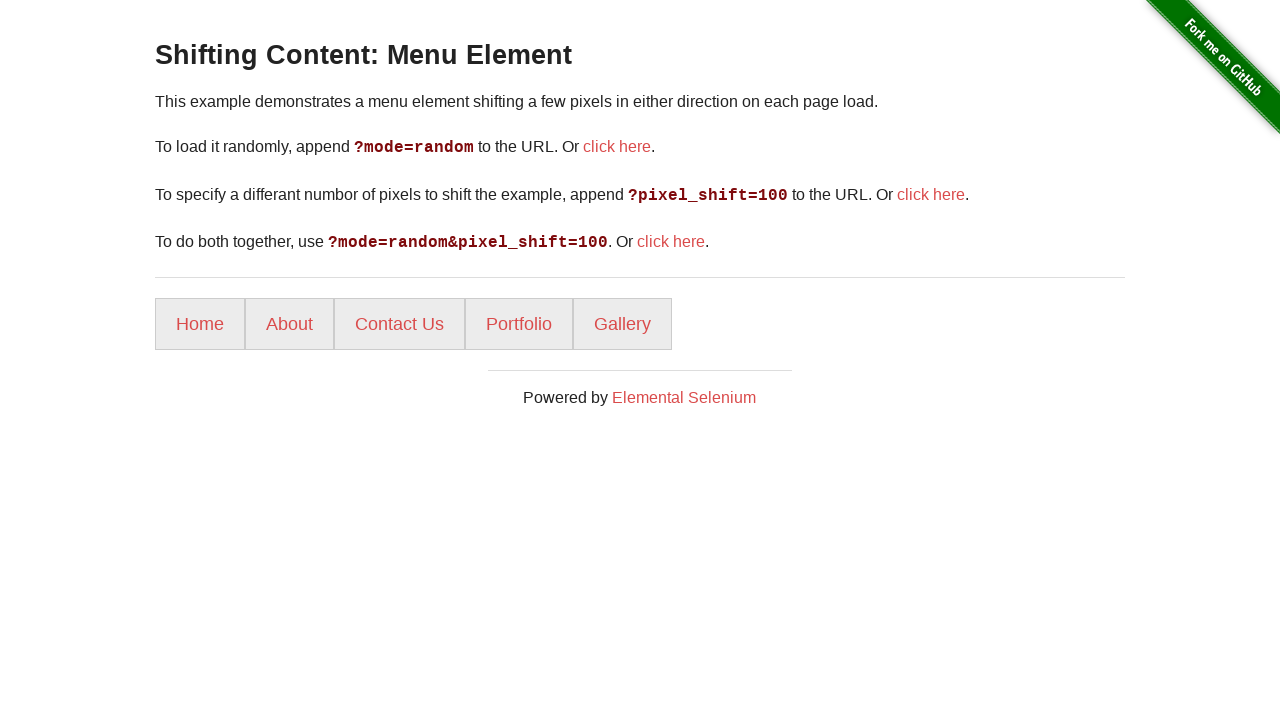

Found 5 menu items on the page
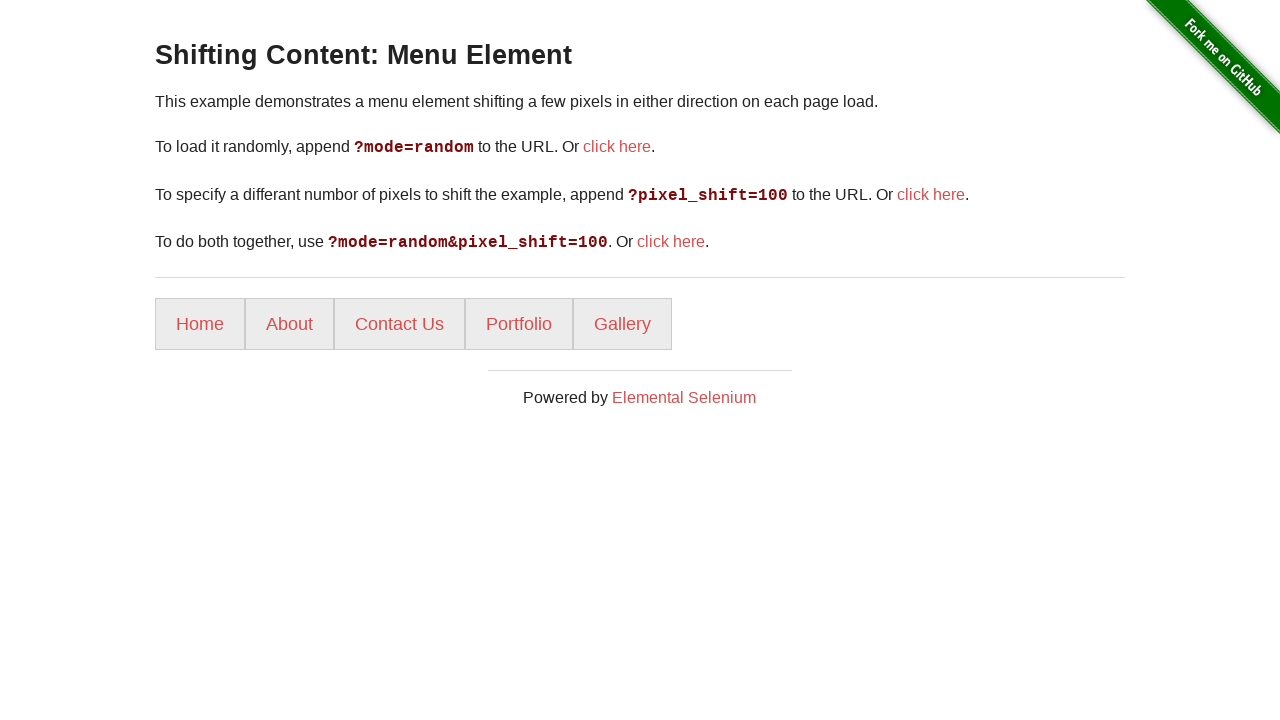

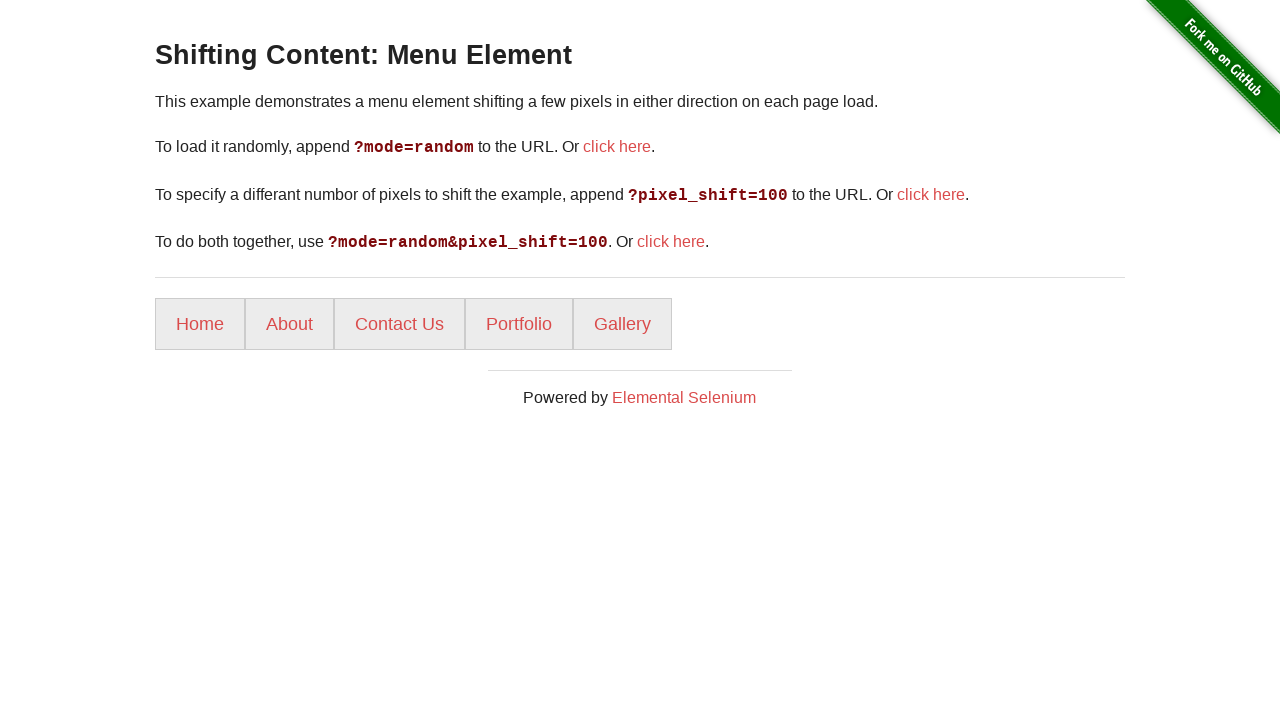